Tests iframe switching functionality by navigating to a page with frames, switching to the "content" iframe, clicking a "Next" link, and verifying that "Content Two" text appears.

Starting URL: http://seleniumbuilder.github.io/se-builder/test/frames.html

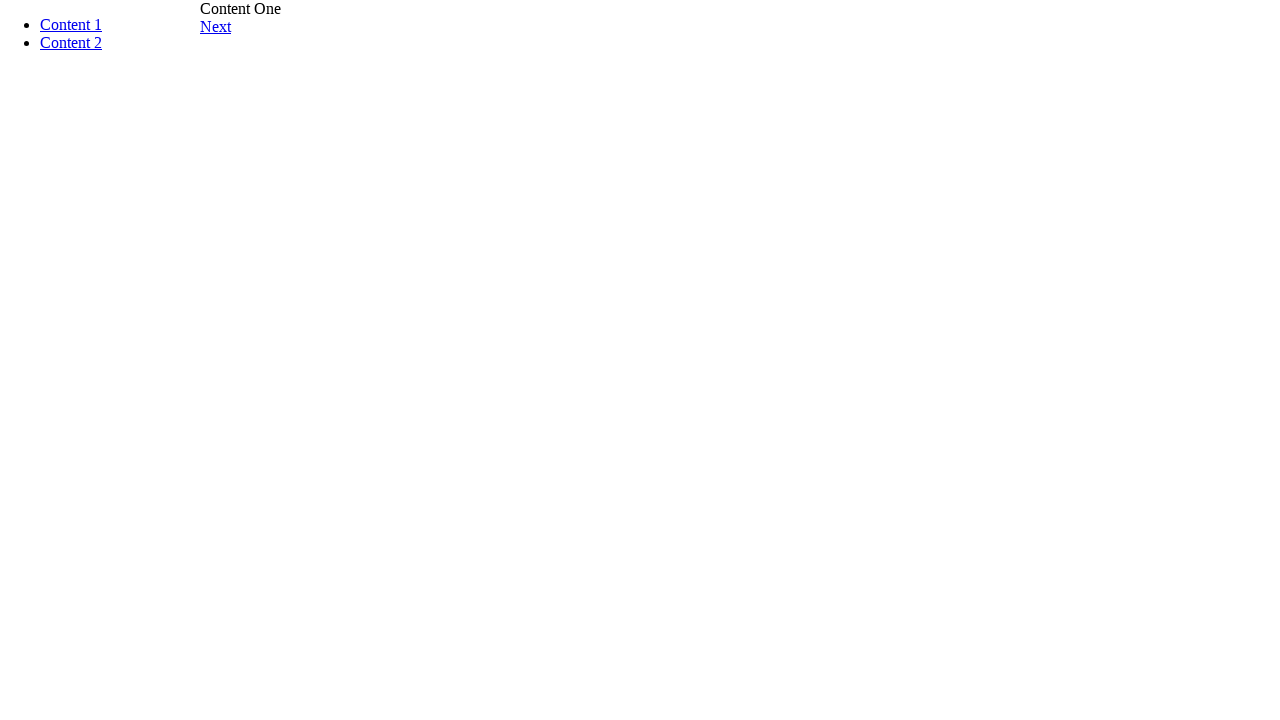

Navigated to frames test page
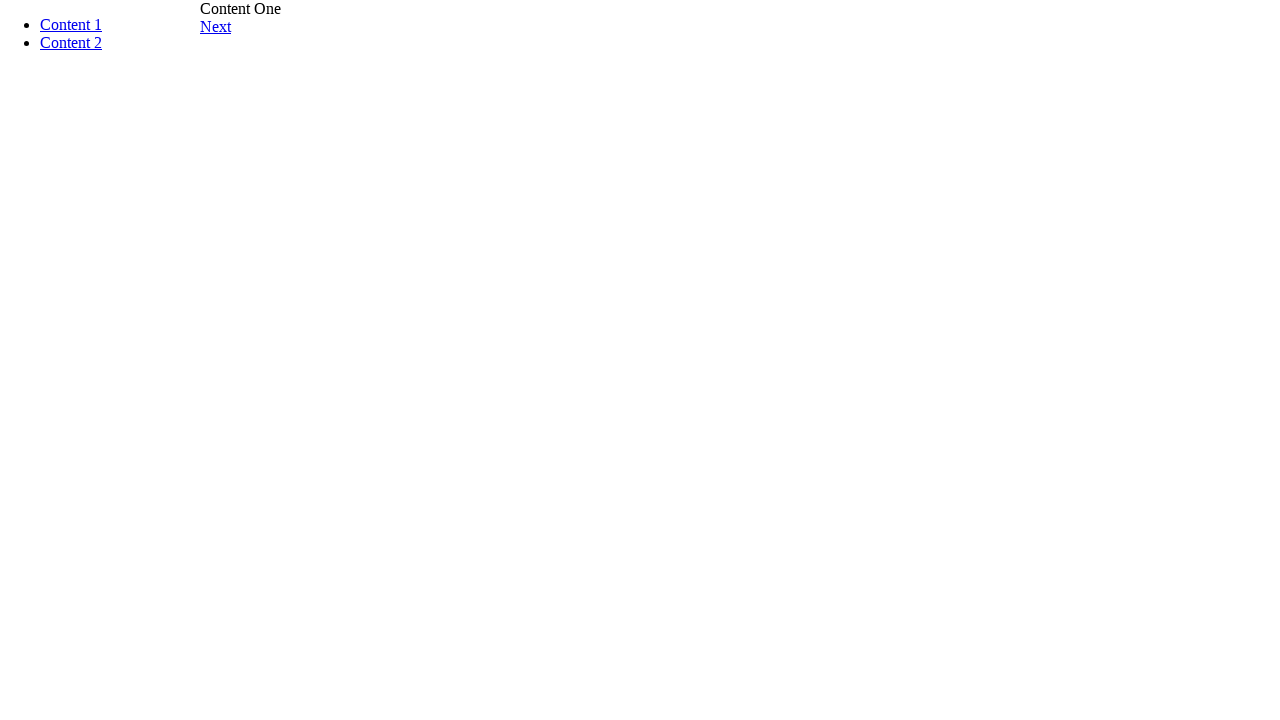

Switched to 'content' iframe
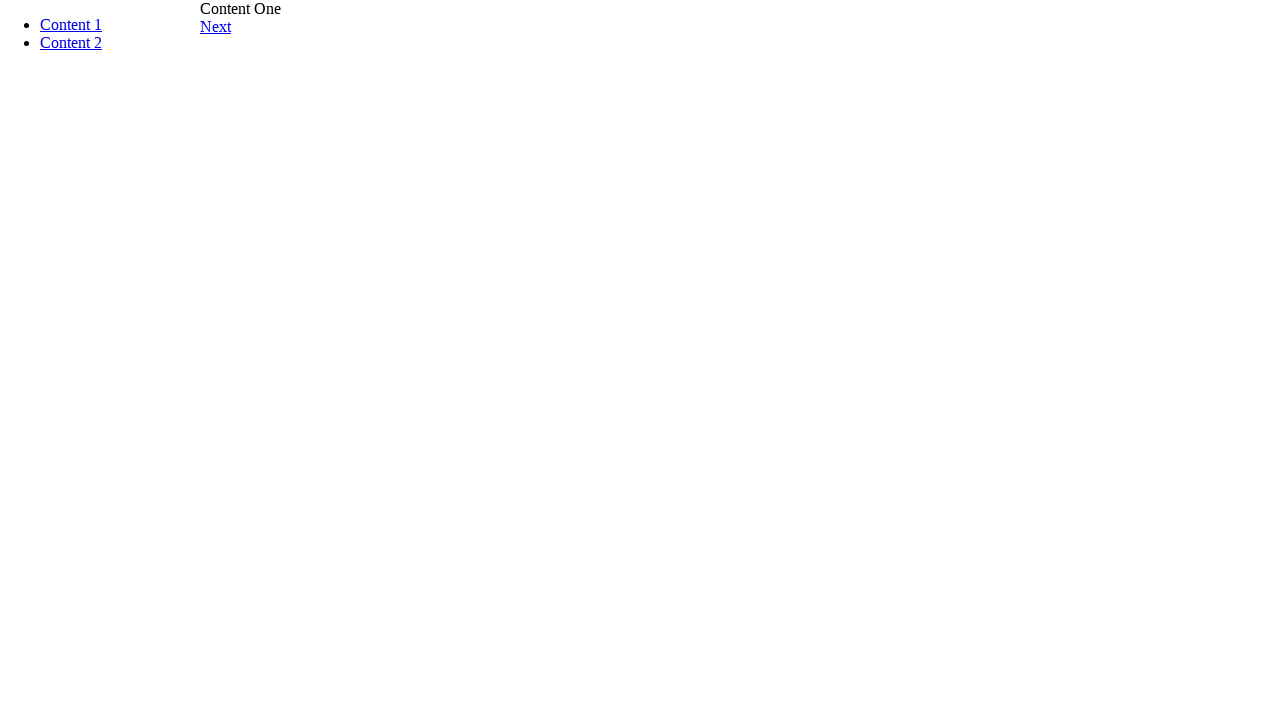

Clicked 'Next' link in iframe at (216, 26) on a:text('Next')
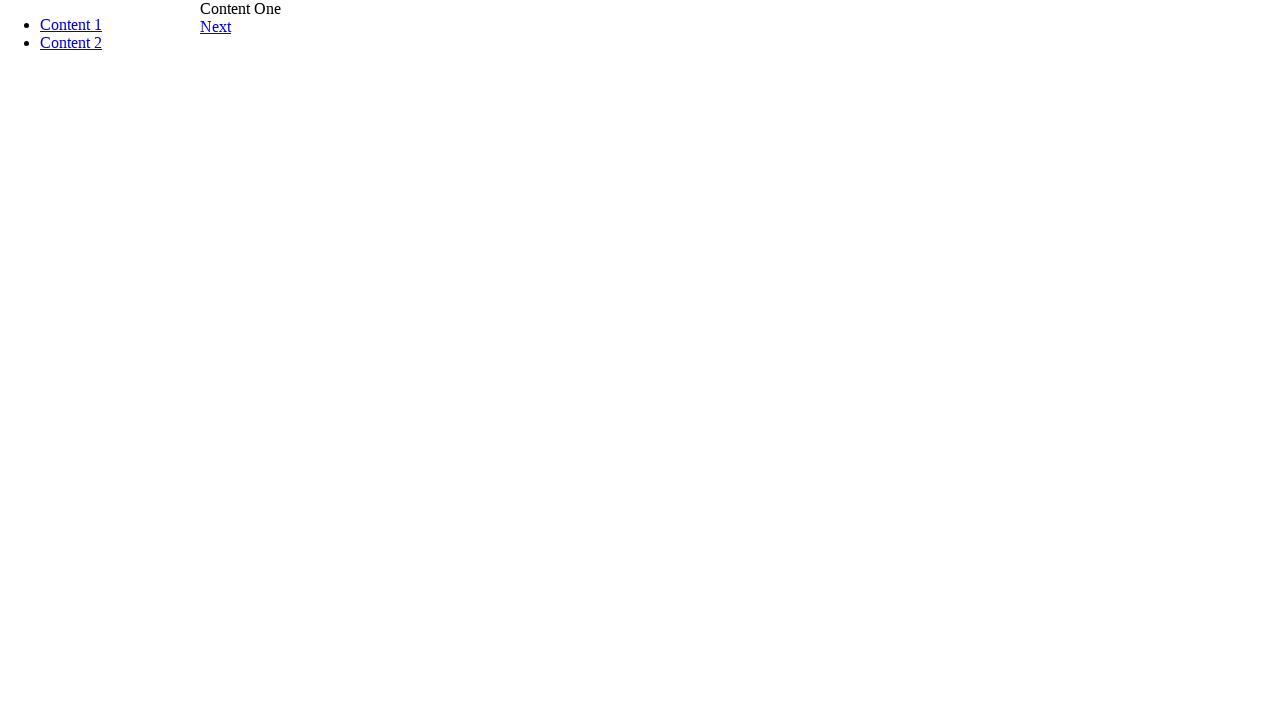

Verified 'Content Two' text appeared in iframe
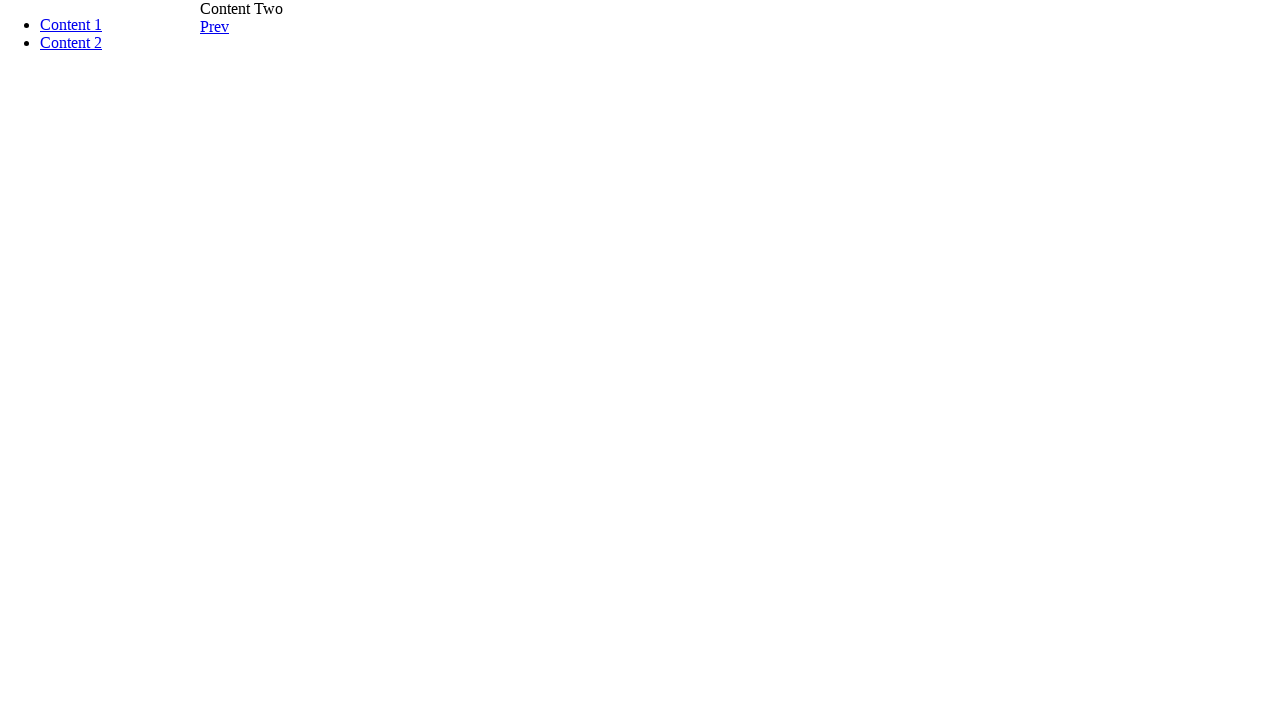

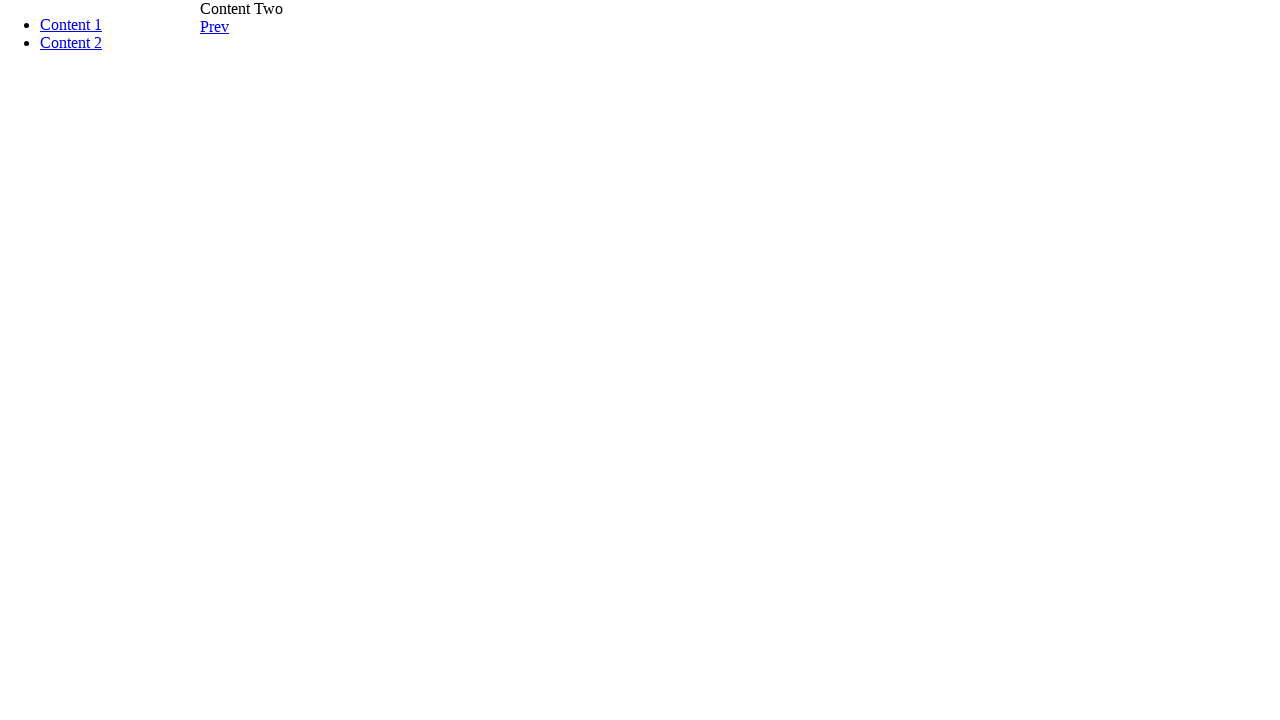